Tests moving mouse by relative offset from current pointer position

Starting URL: https://www.selenium.dev/selenium/web/mouse_interaction.html

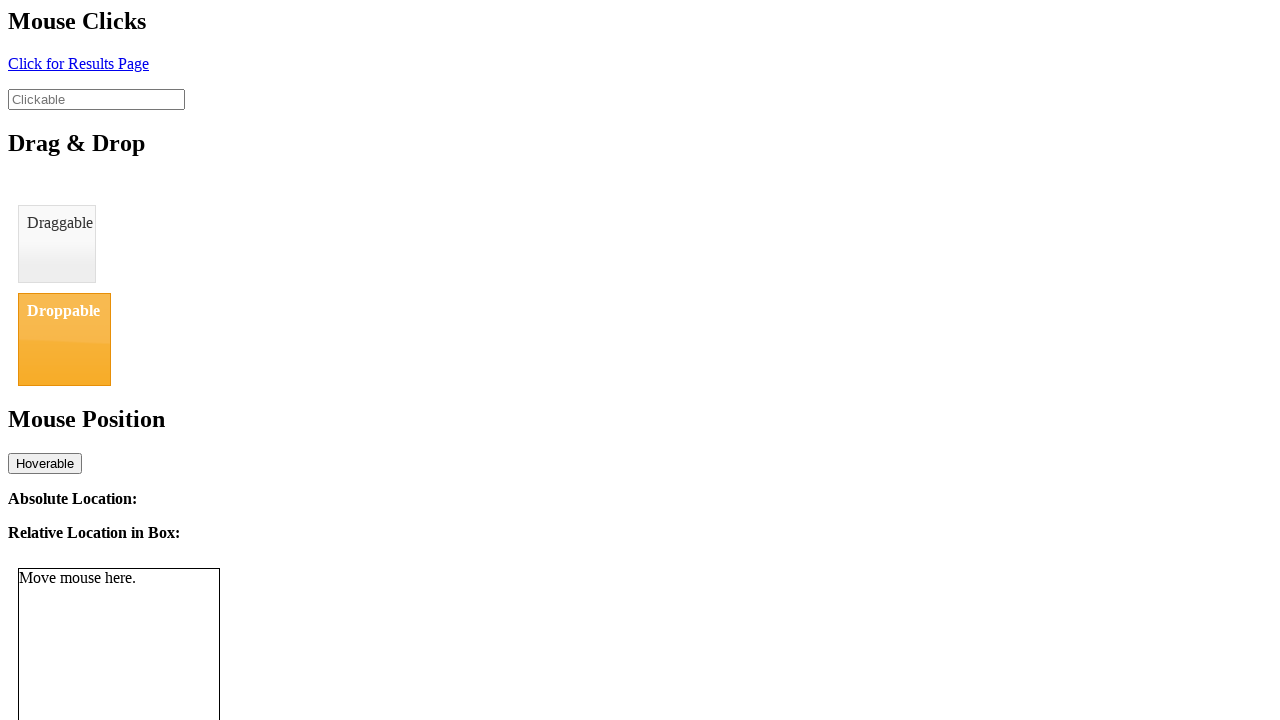

Navigated to mouse interaction test page
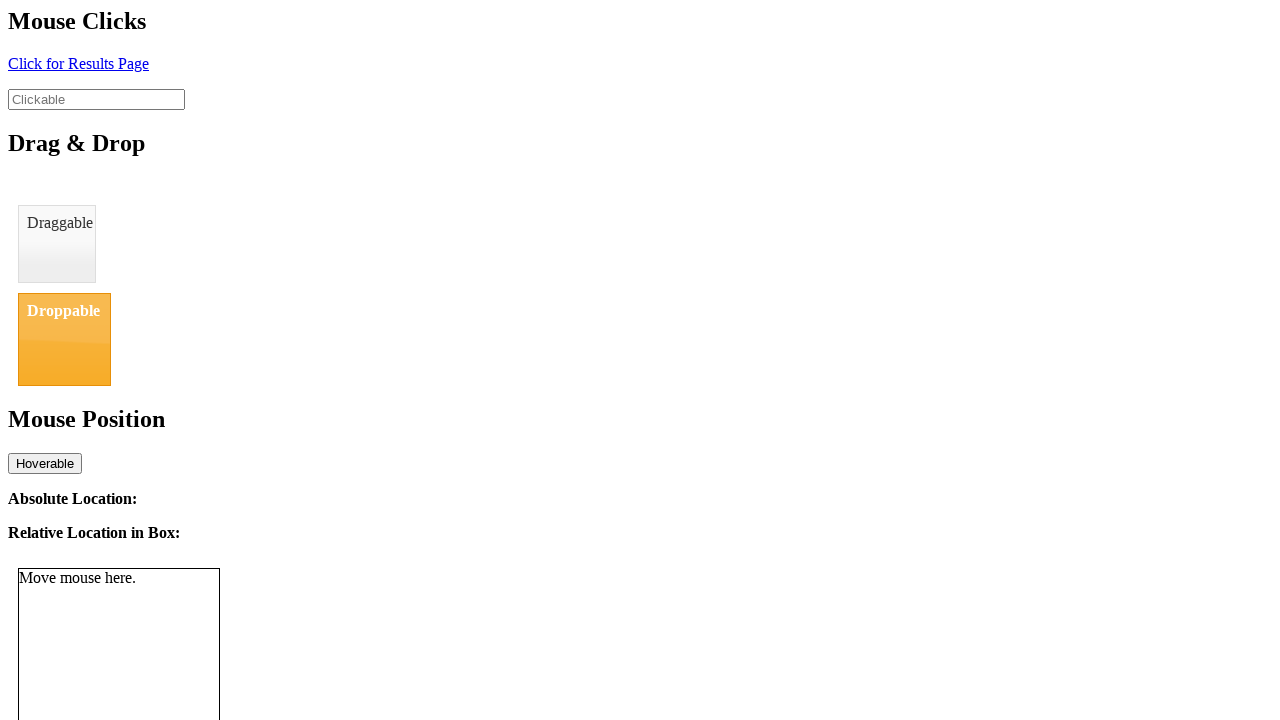

Moved mouse to initial position (8, 11) at (8, 11)
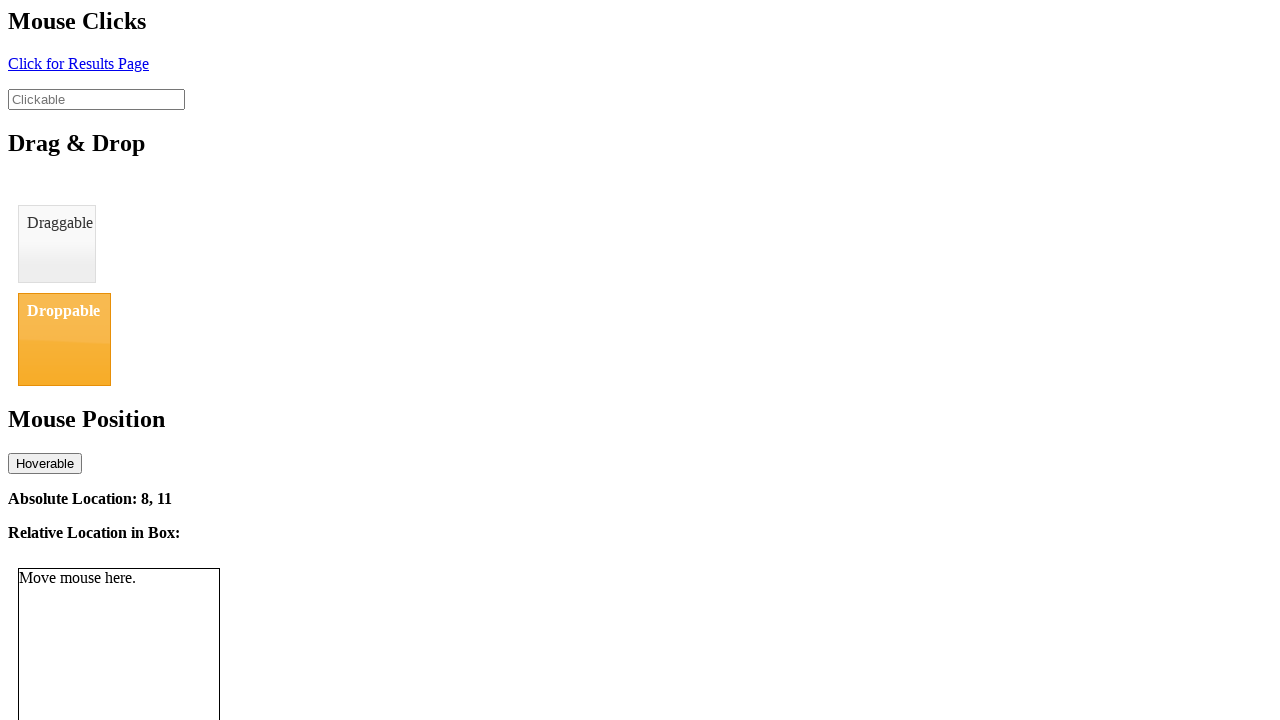

Moved mouse by relative offset (+13, +15) to position (21, 26) at (21, 26)
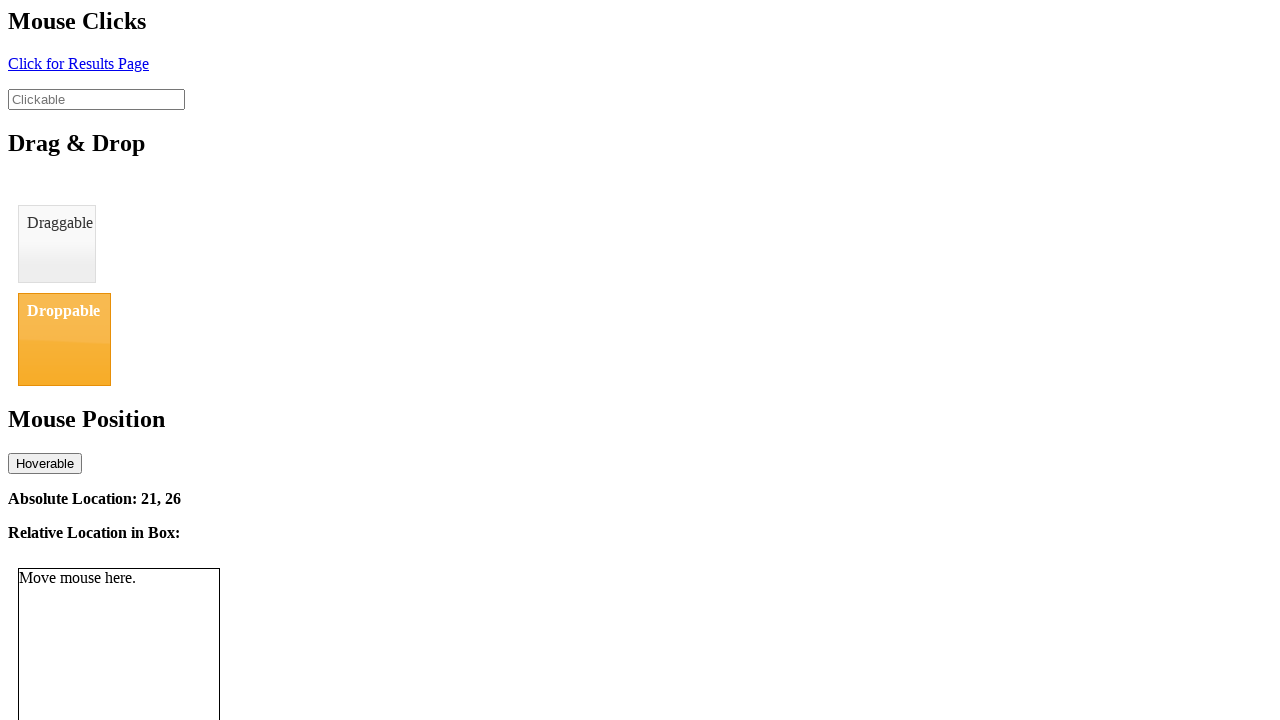

Verified absolute location element is present
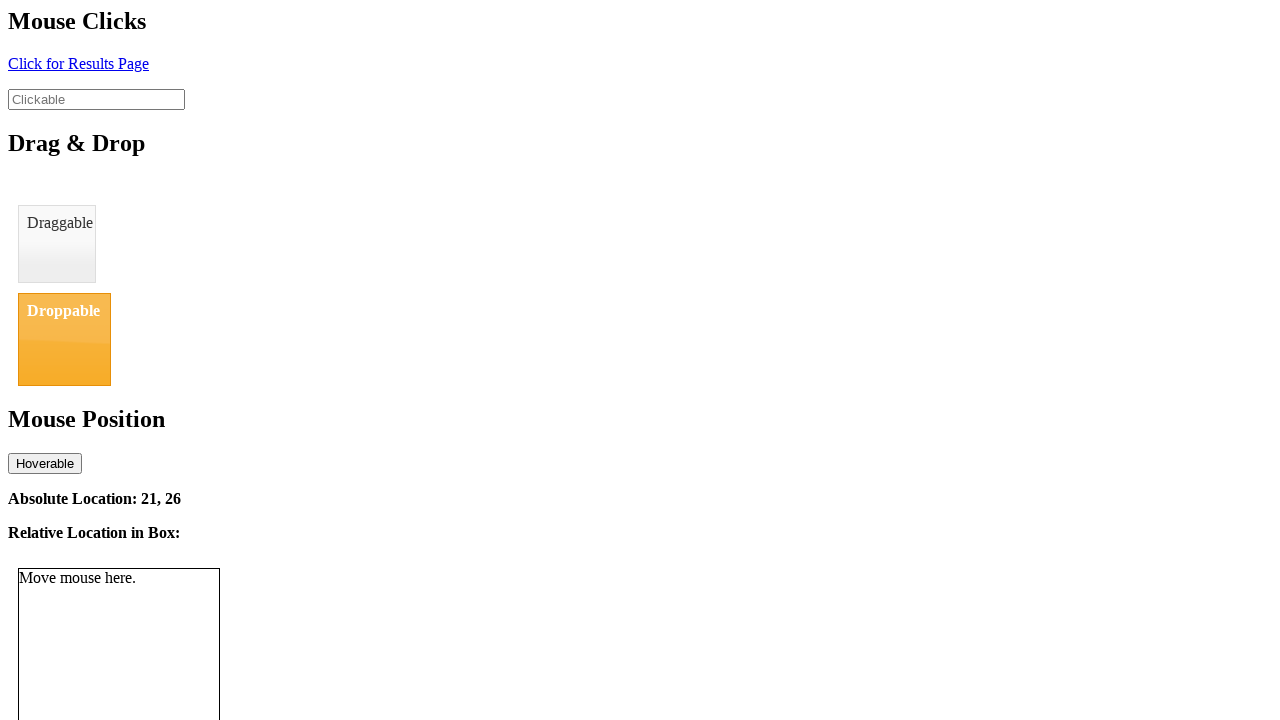

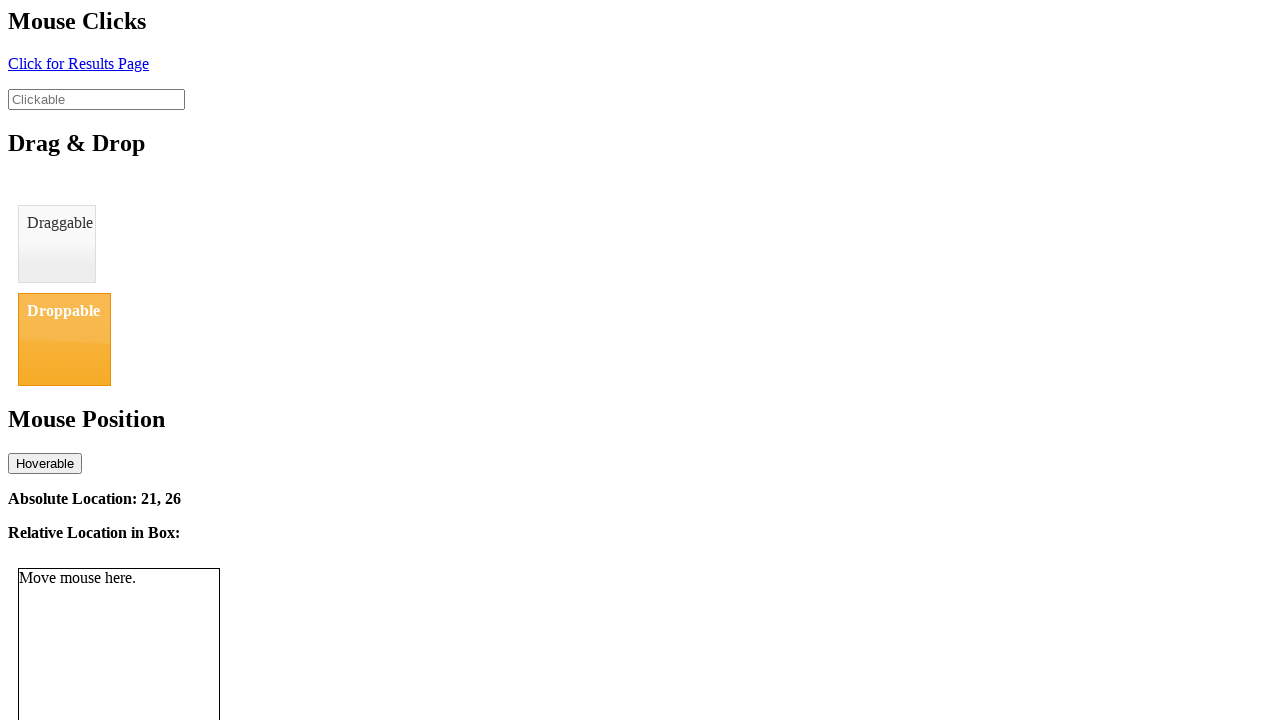